Navigates to Hacker News homepage, waits for posts to load, then clicks the "More" link to navigate to subsequent pages of posts.

Starting URL: https://news.ycombinator.com/

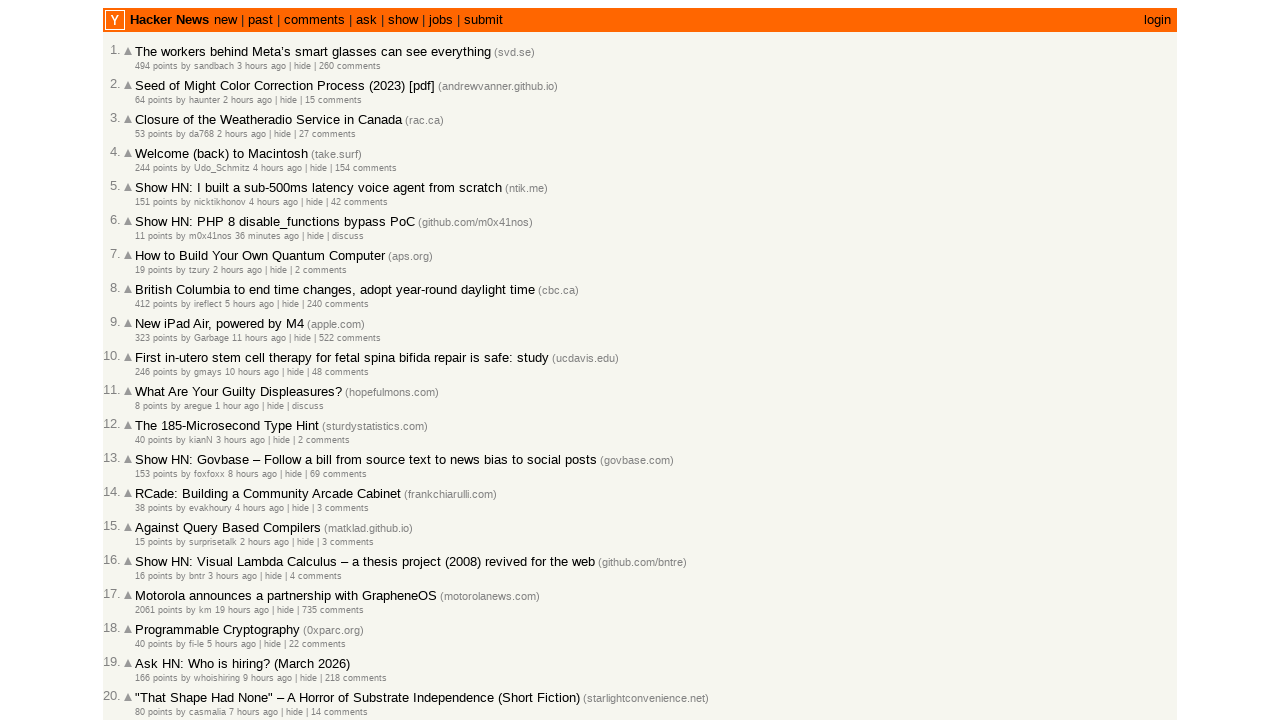

Waited for posts to load on Hacker News homepage
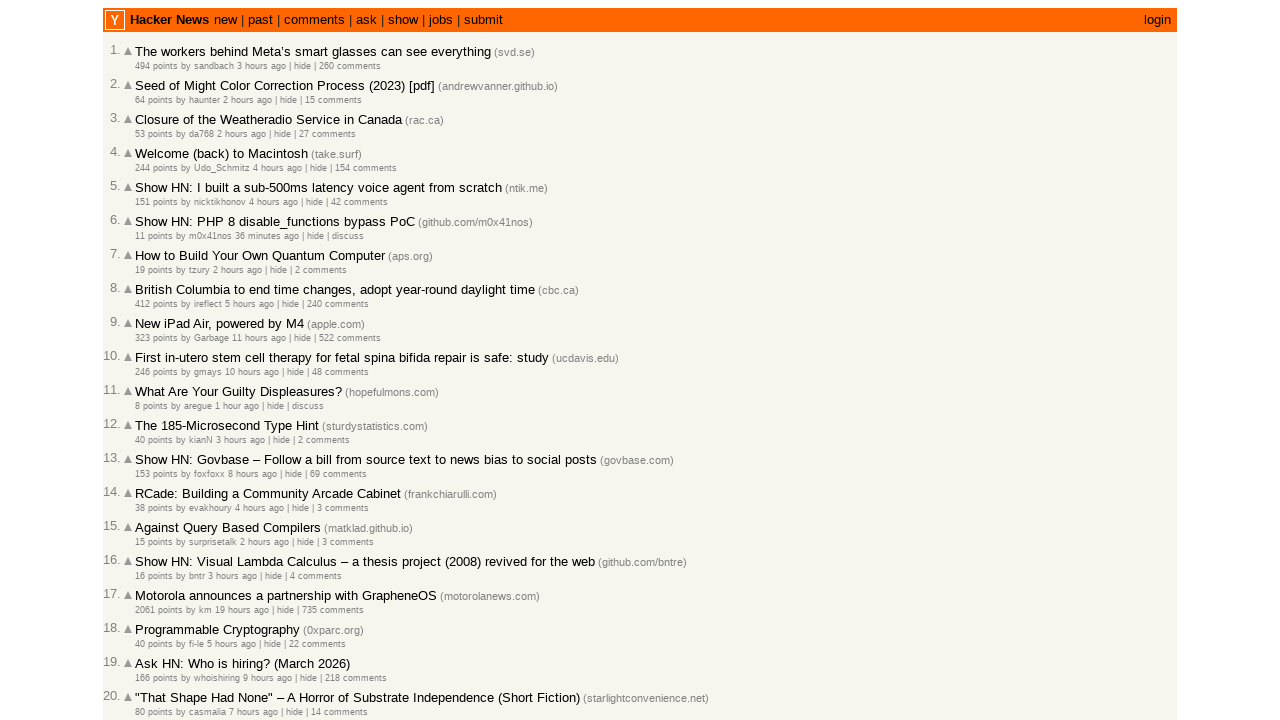

Verified post title links are displayed
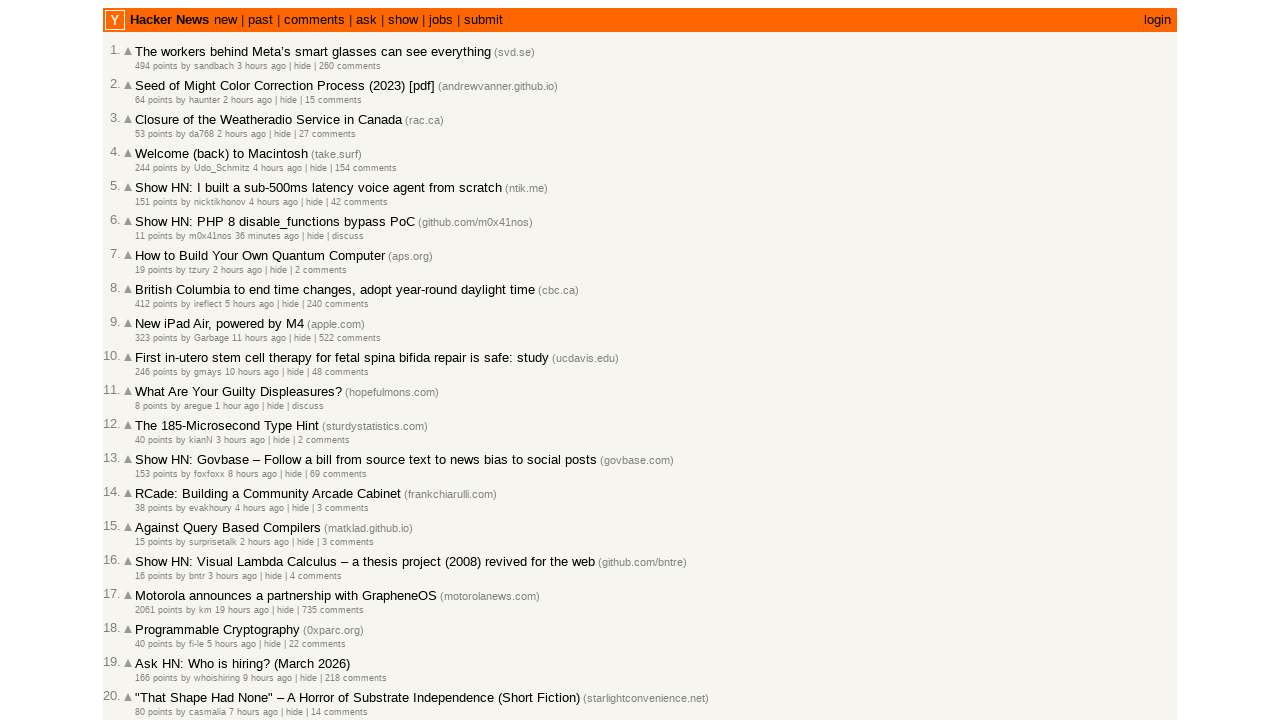

Clicked the 'More' link to navigate to the next page at (149, 616) on .morelink
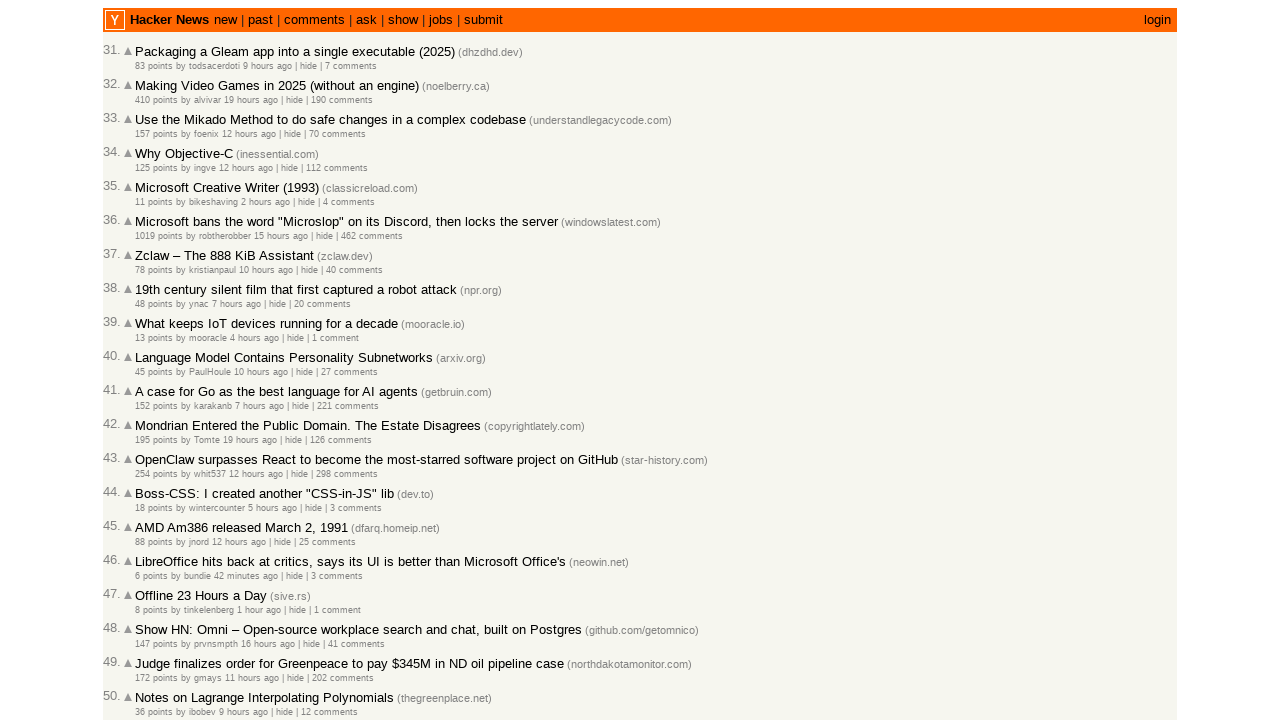

Waited for posts to load on the next page
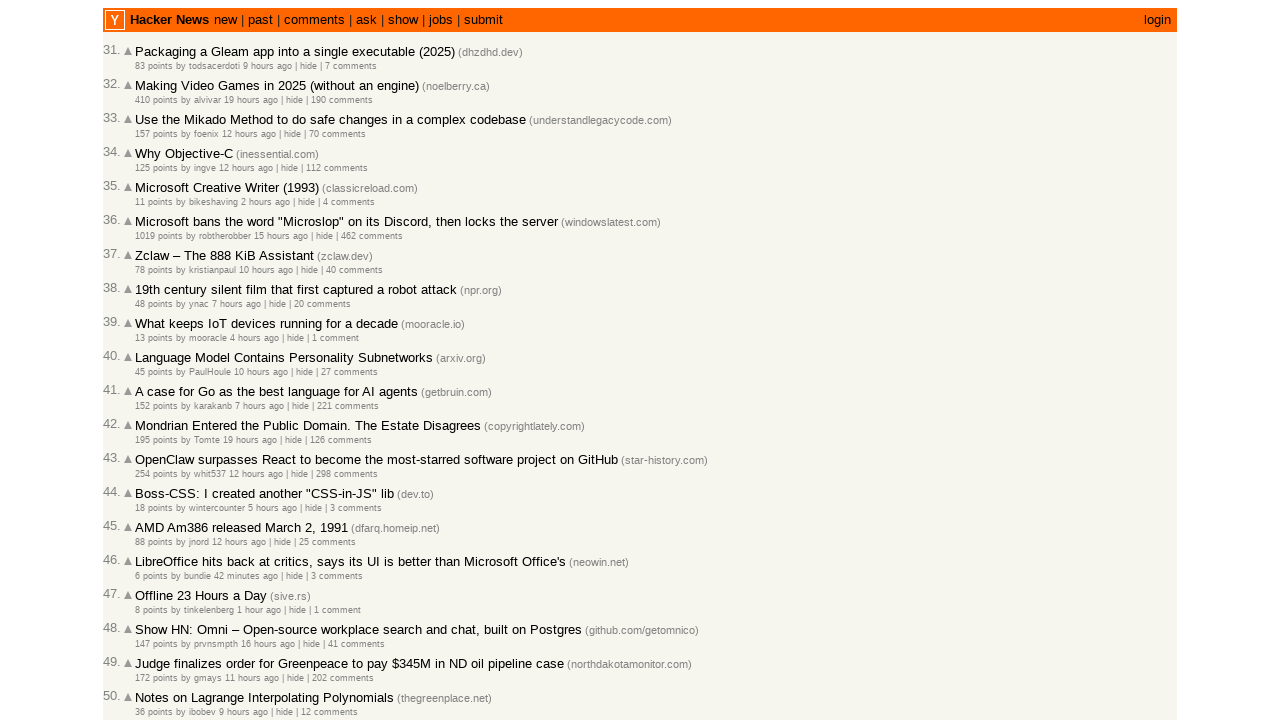

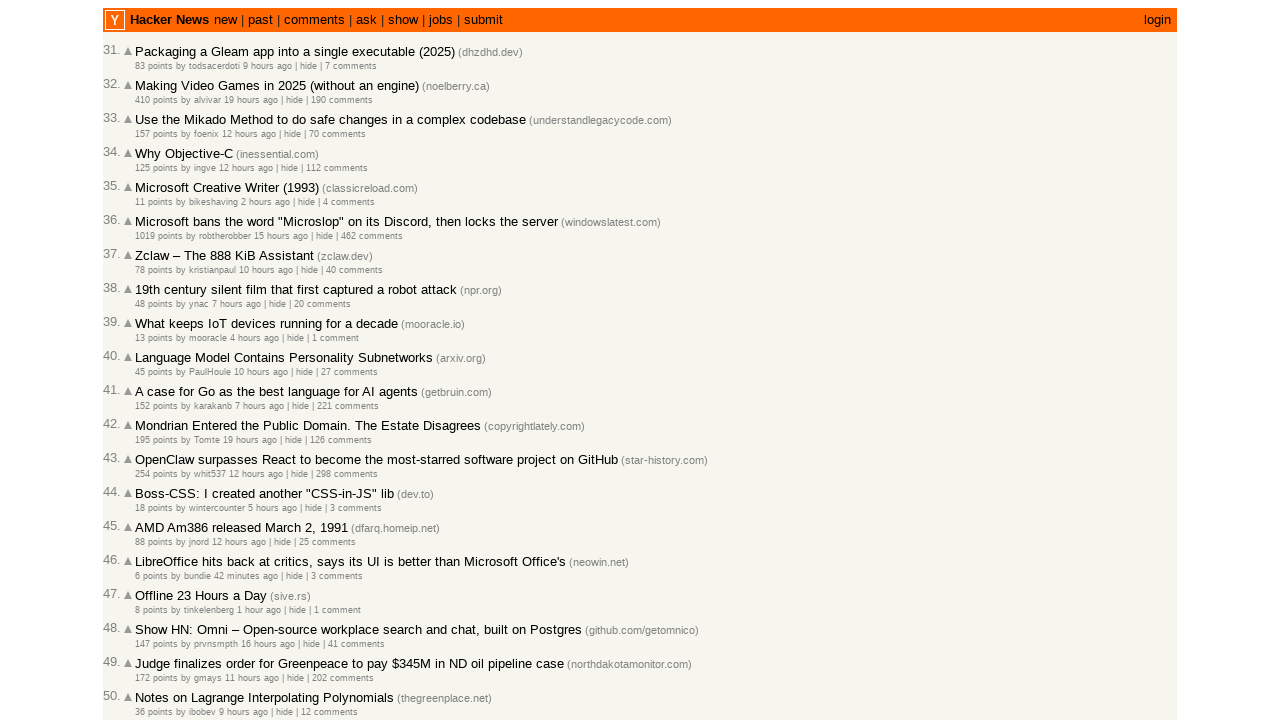